Tests the category motive dropdown by selecting different options: Gestão, Cliente, and RP

Starting URL: https://rafajms.github.io/ProjetoAlmoxarifadoMain/?authuser=0

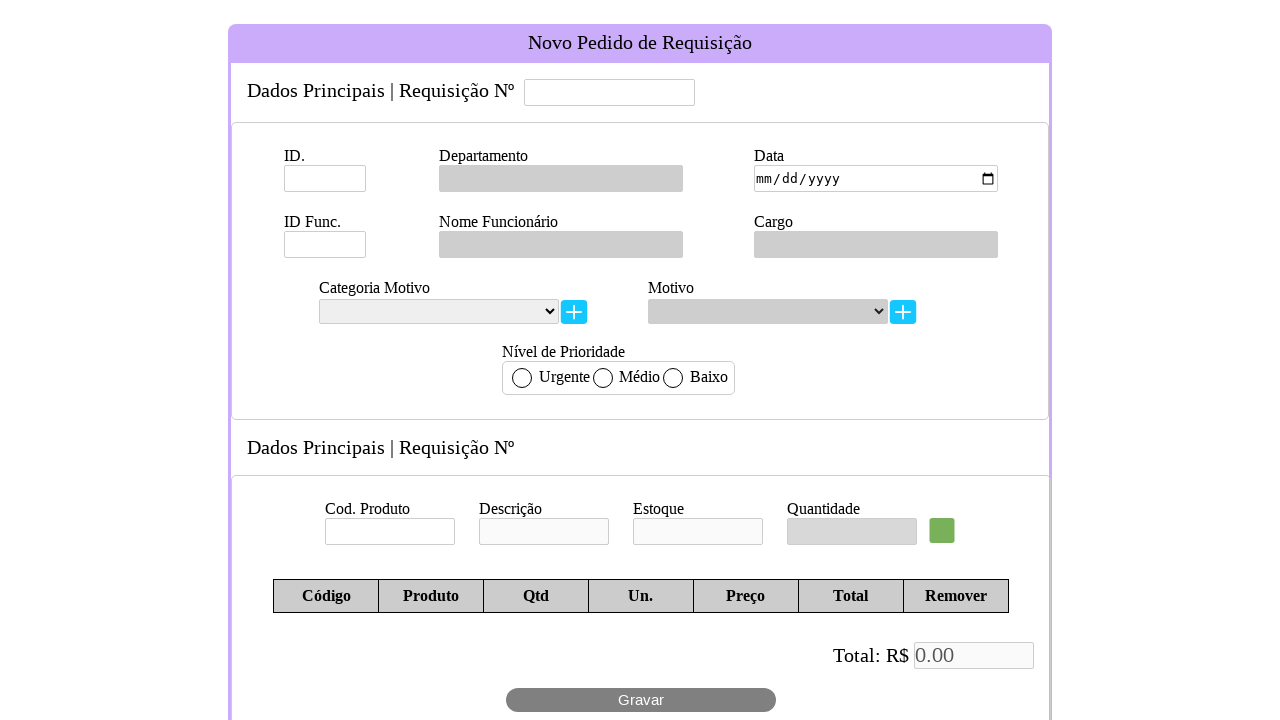

Navigated to the Almoxarifado application
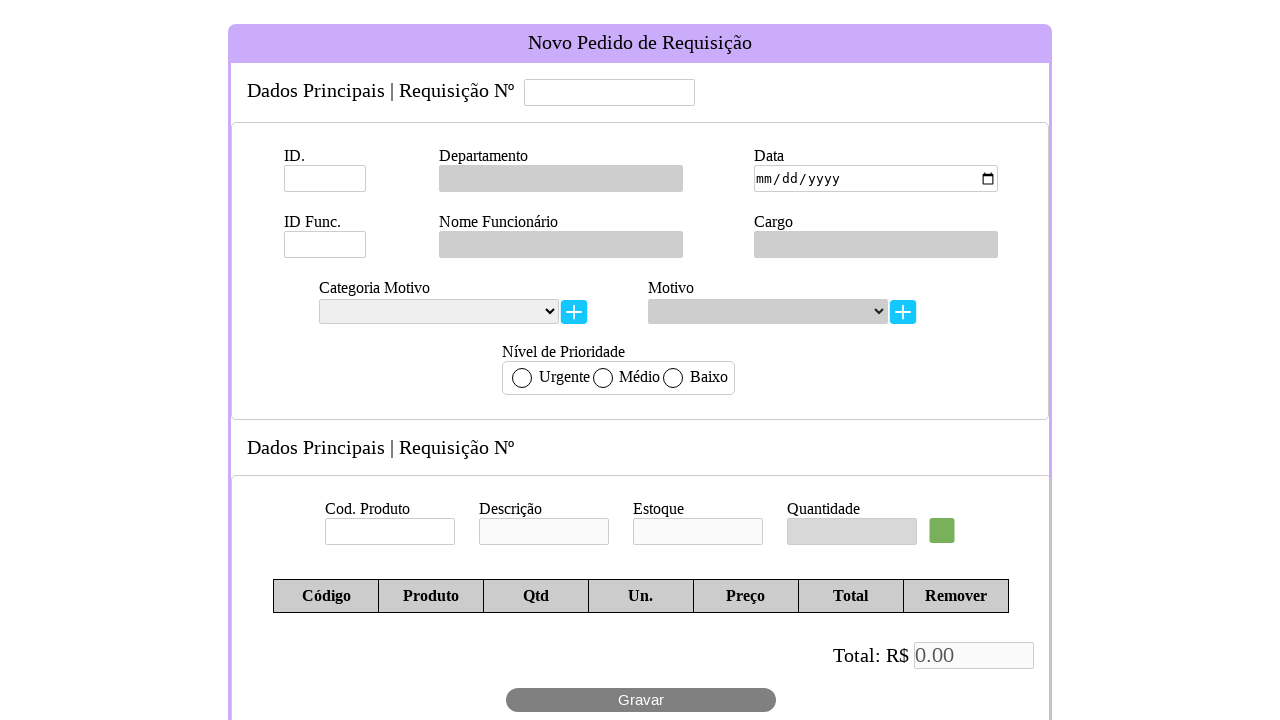

Clicked on the category motive dropdown at (439, 312) on #categoriaMotivo
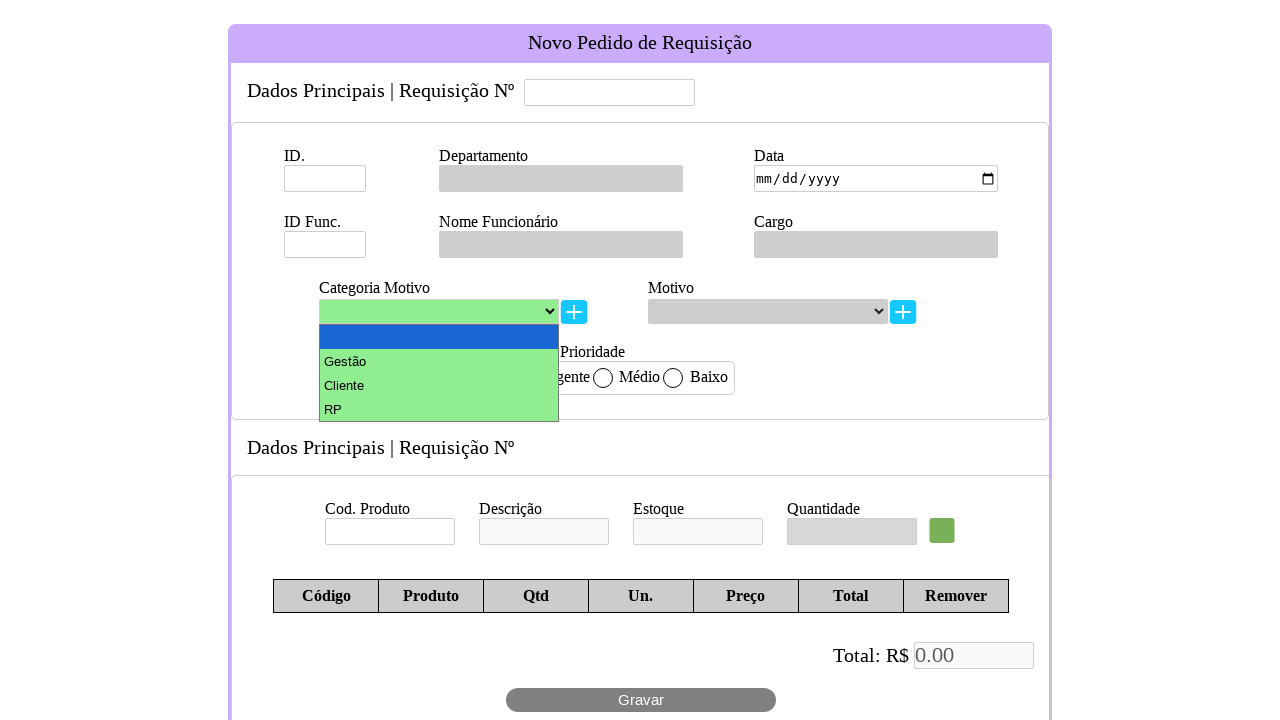

Selected 'Gestão' option from the dropdown on #categoriaMotivo
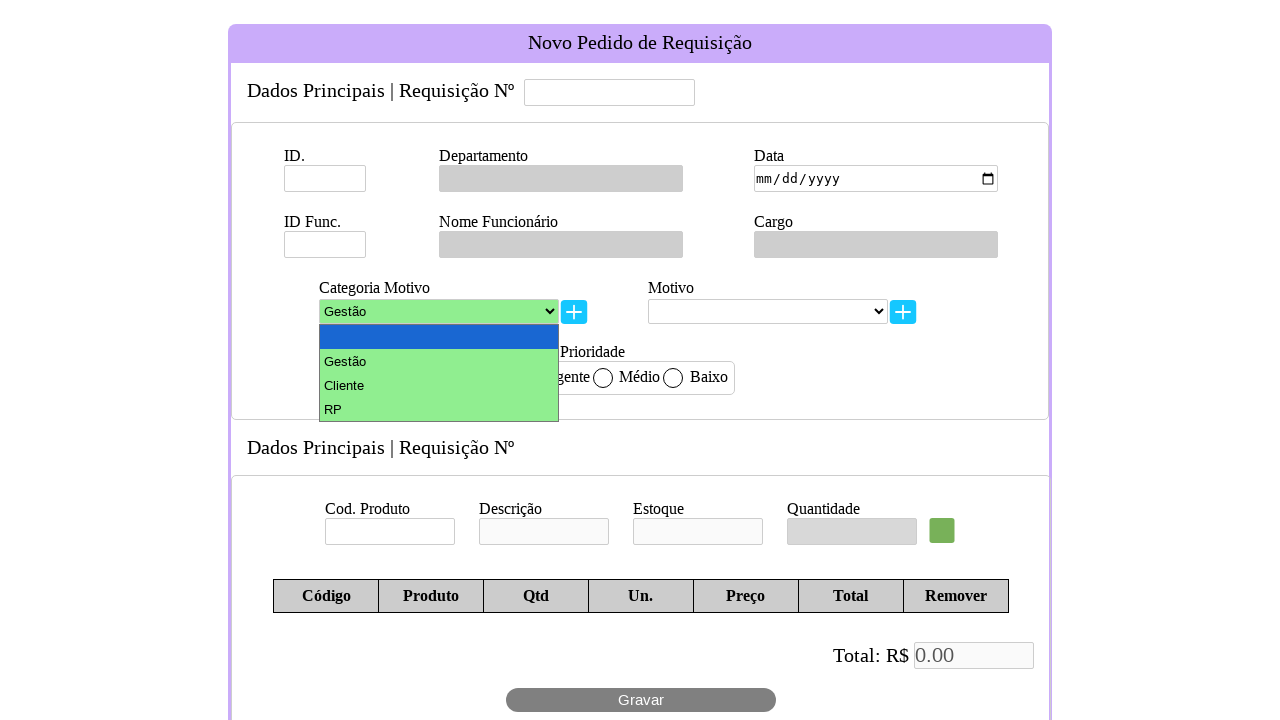

Clicked on the category motive dropdown at (439, 312) on #categoriaMotivo
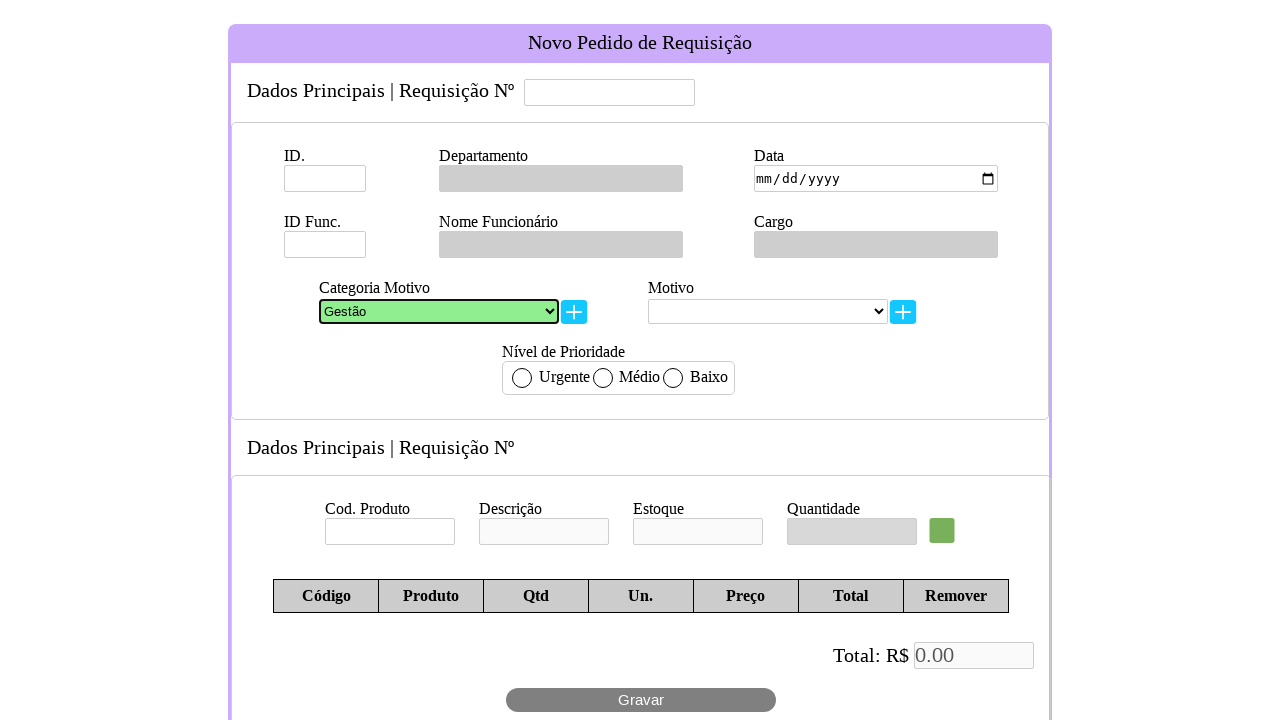

Selected 'Cliente' option from the dropdown on #categoriaMotivo
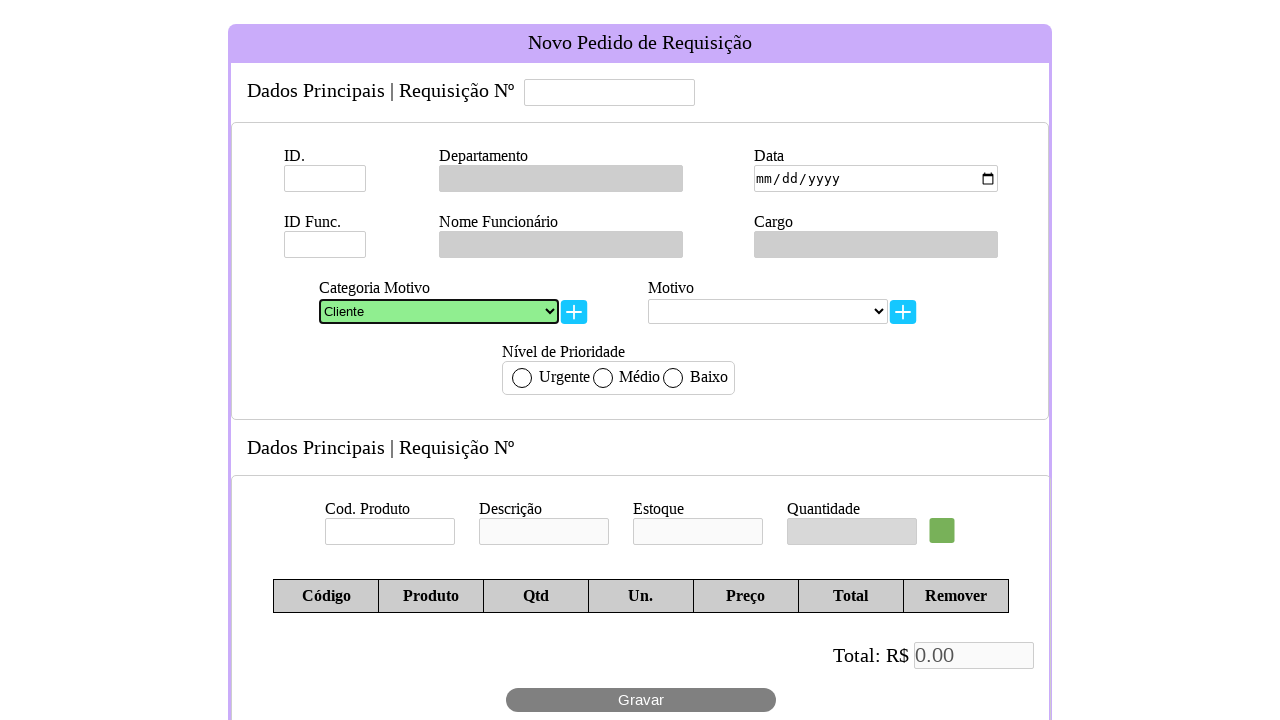

Clicked on the category motive dropdown at (439, 312) on #categoriaMotivo
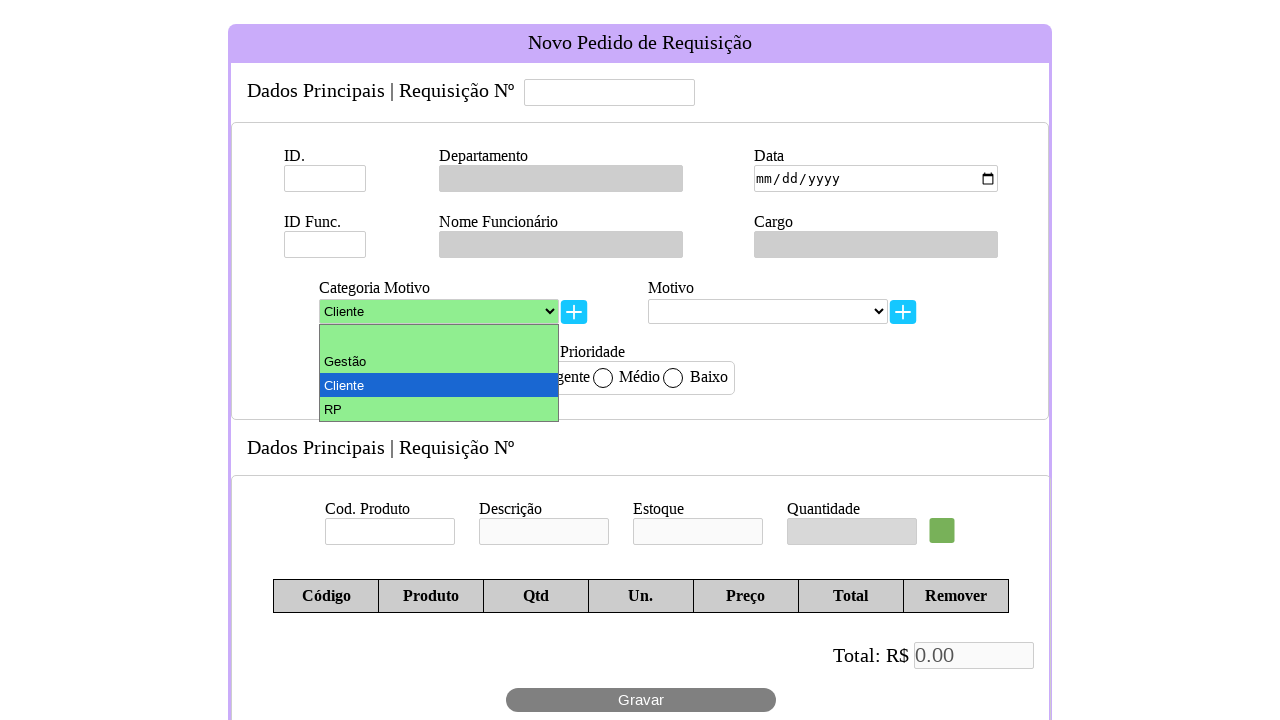

Selected 'RP' option from the dropdown on #categoriaMotivo
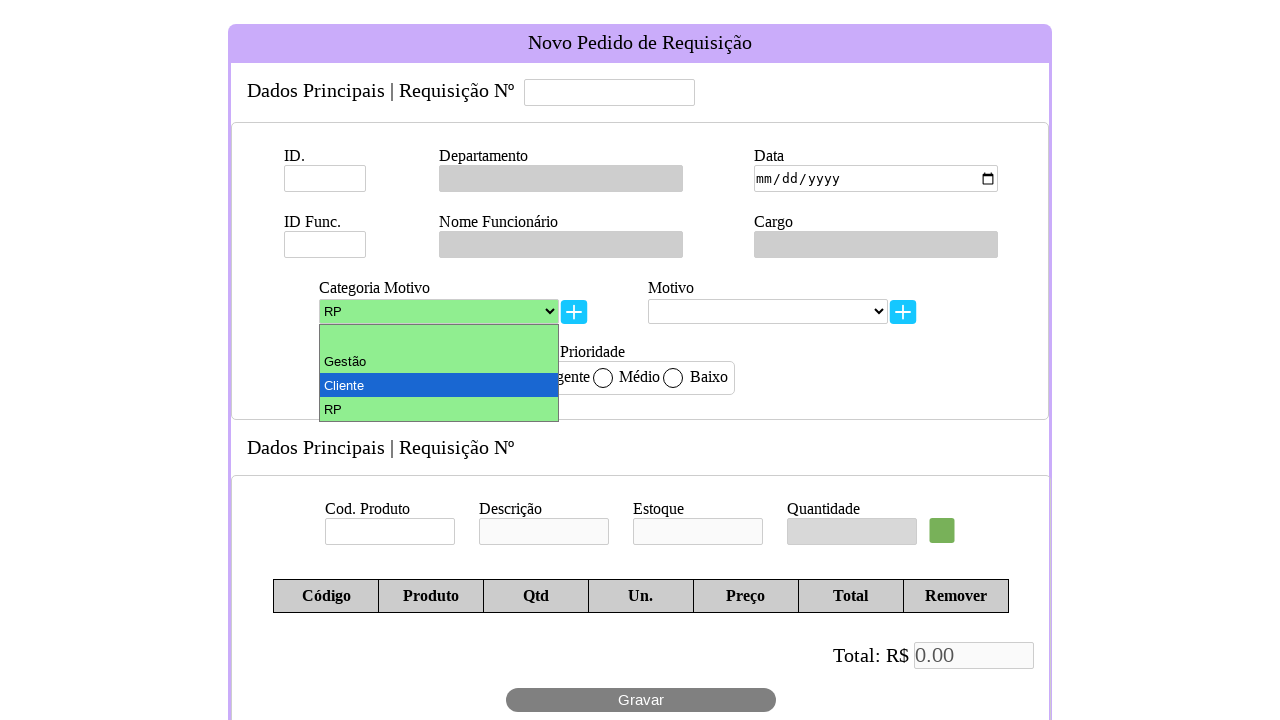

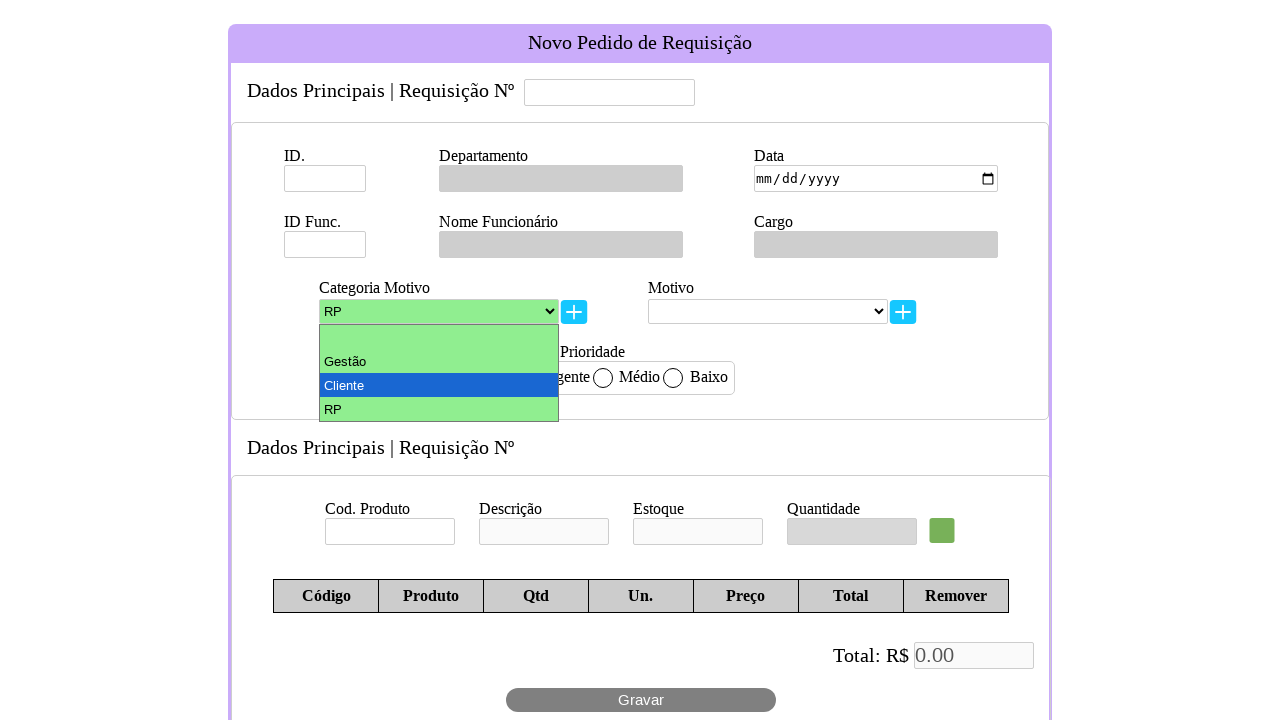